Tests form interactions on a practice page by filling a text input field, selecting a radio button, and checking a checkbox.

Starting URL: https://awesomeqa.com/practice.html

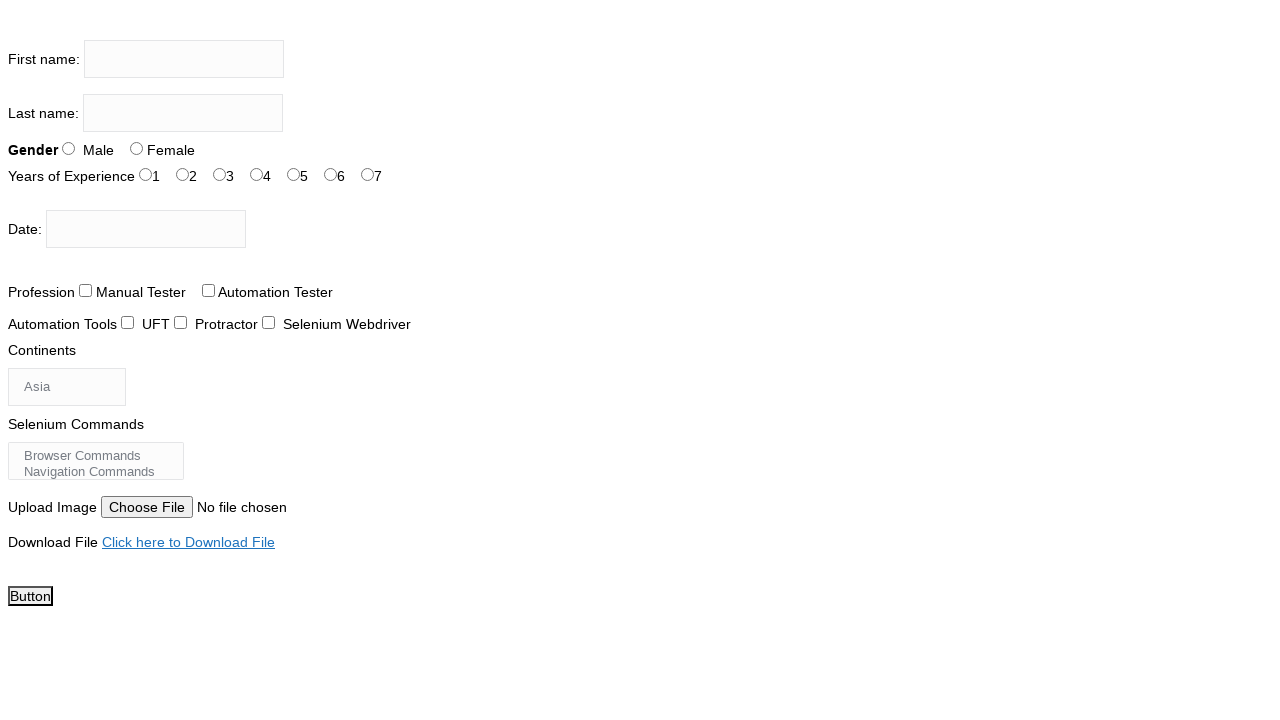

Filled firstname input field with 'the testing academy' on input[name='firstname']
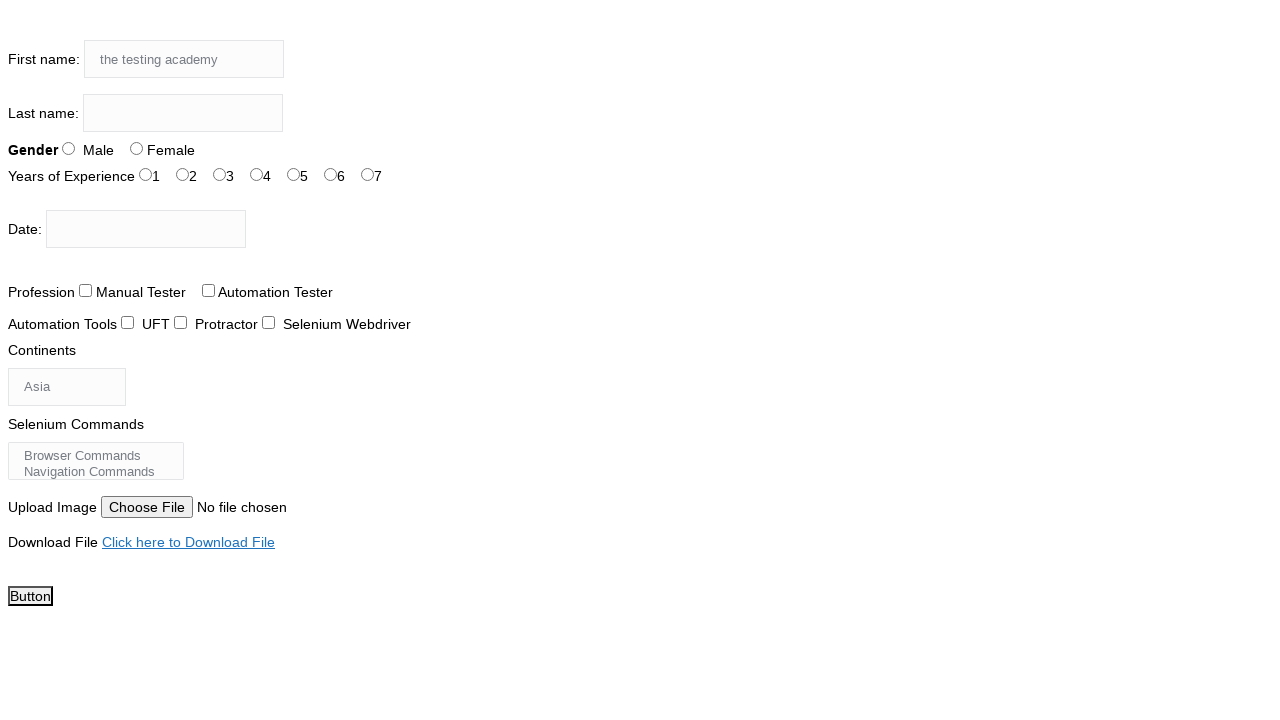

Selected radio button for sex-1 at (136, 148) on #sex-1
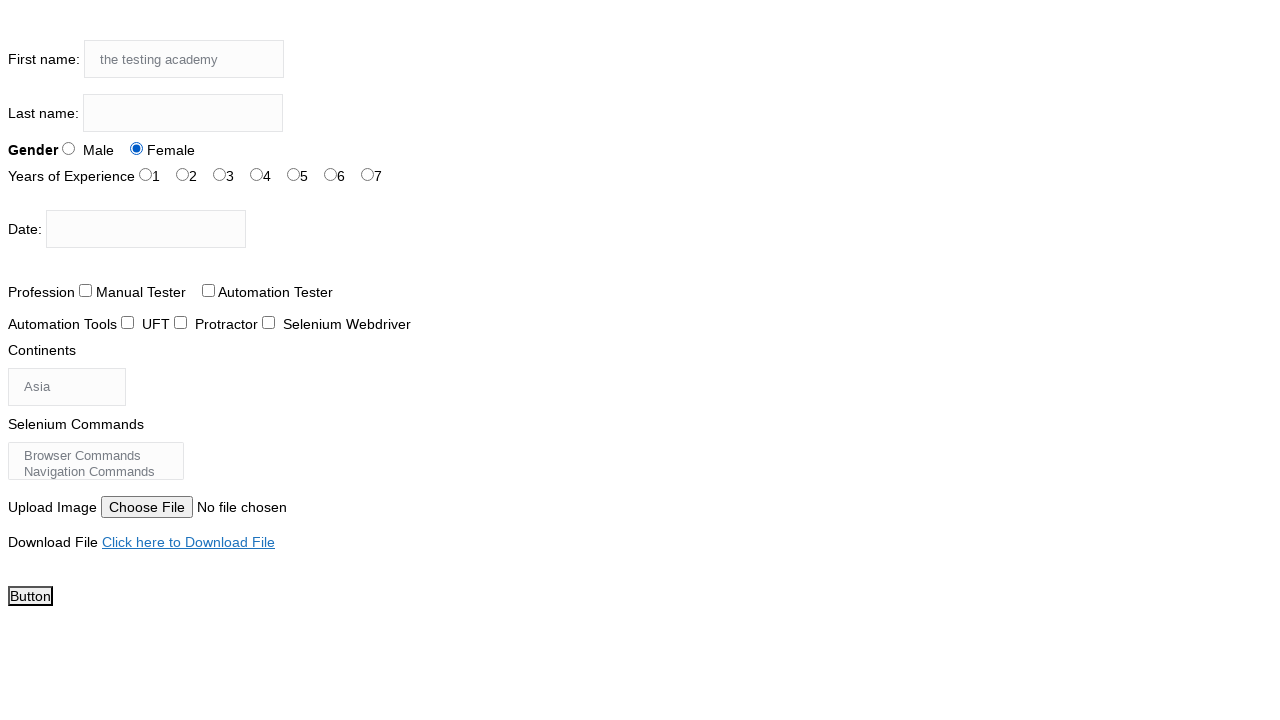

Checked checkbox for tool-1 at (180, 322) on #tool-1
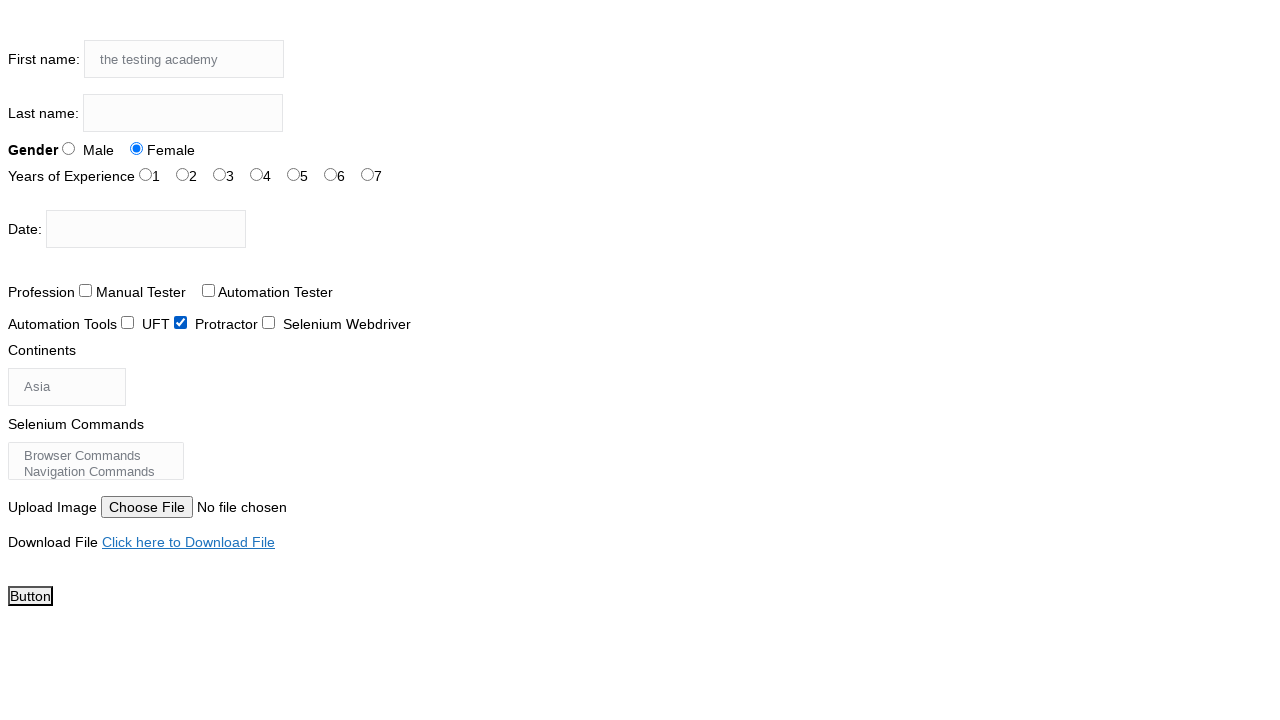

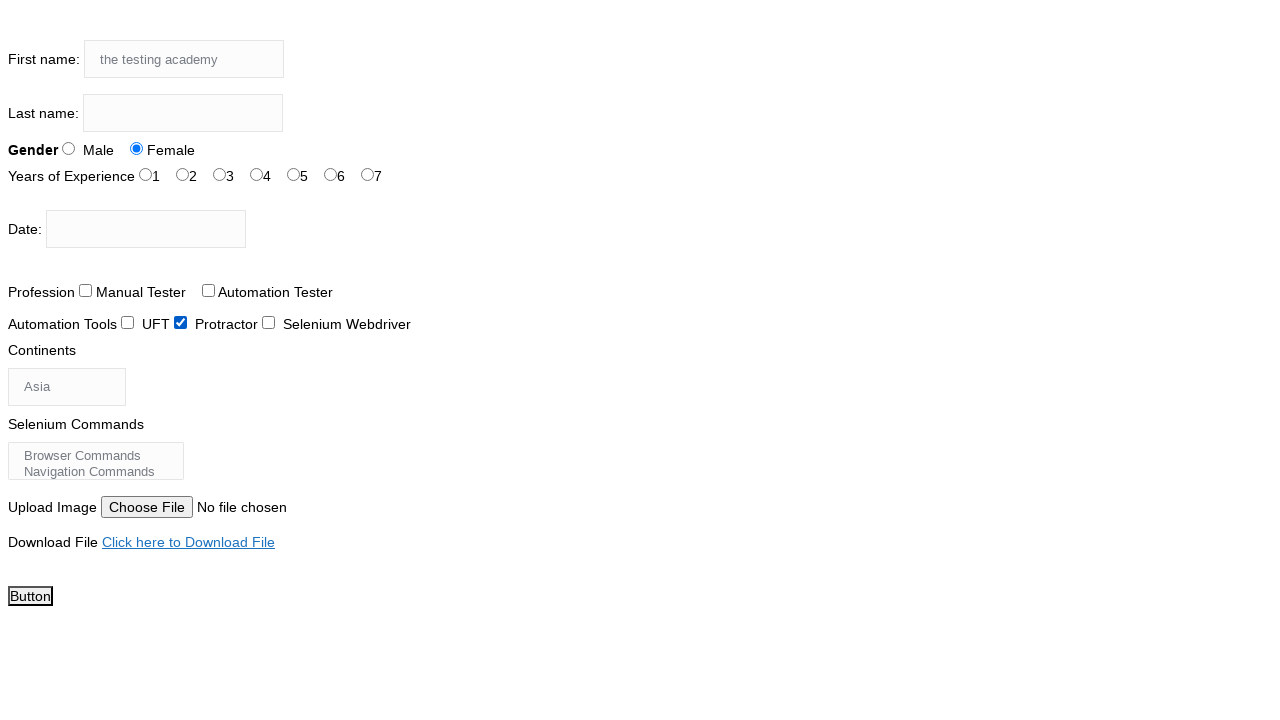